Tests modal interaction by clicking a button to open a modal and then closing it using the close button

Starting URL: https://formy-project.herokuapp.com/modal

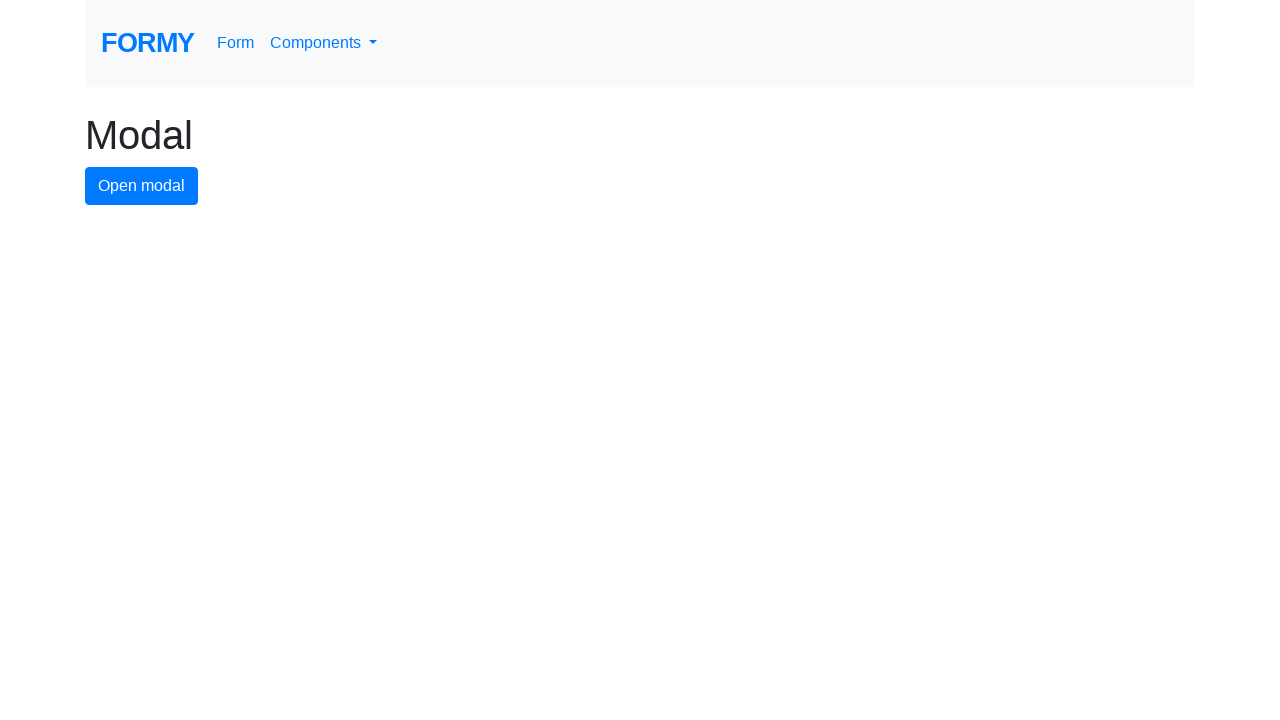

Clicked button to open modal at (142, 186) on #modal-button
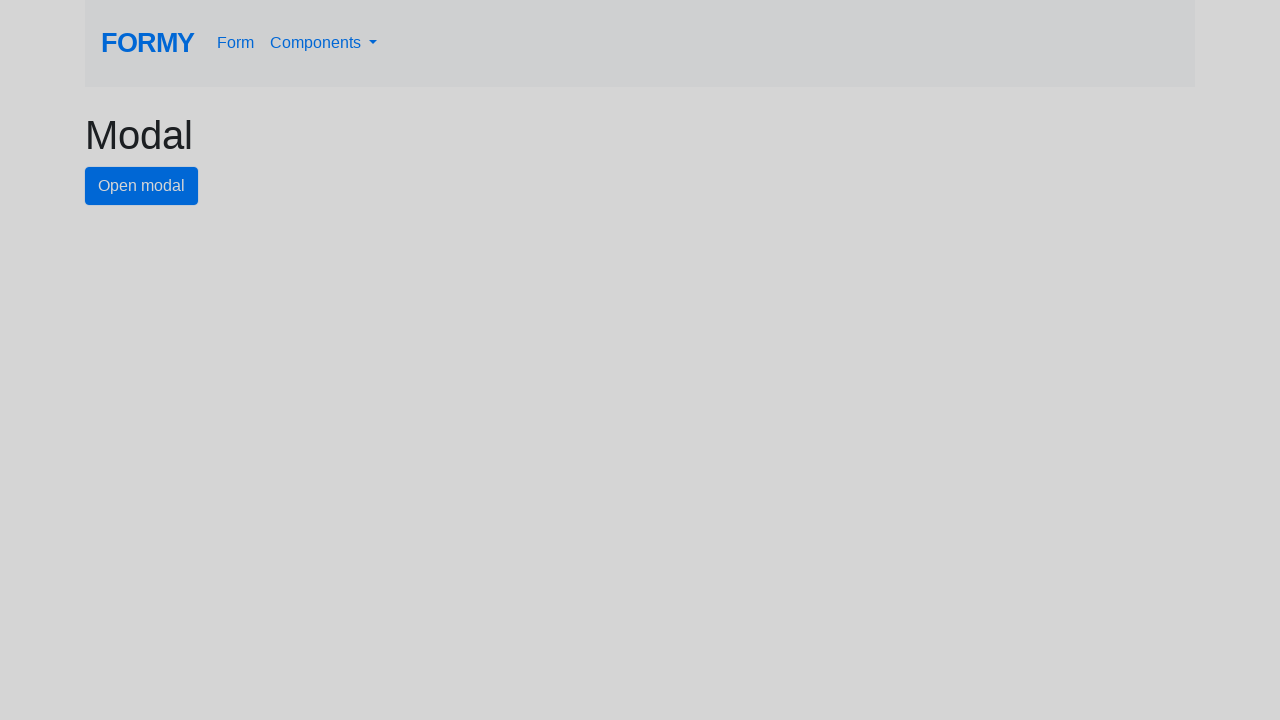

Modal appeared and close button became visible
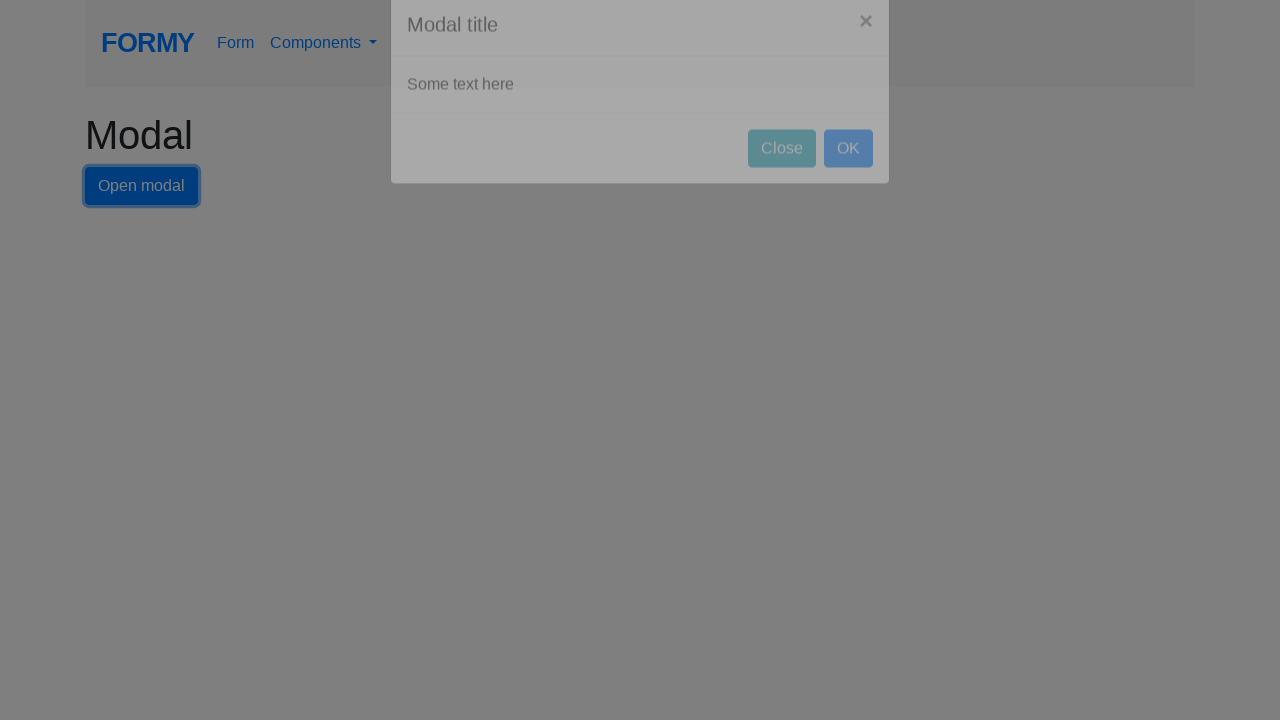

Clicked close button to close modal at (782, 184) on #close-button
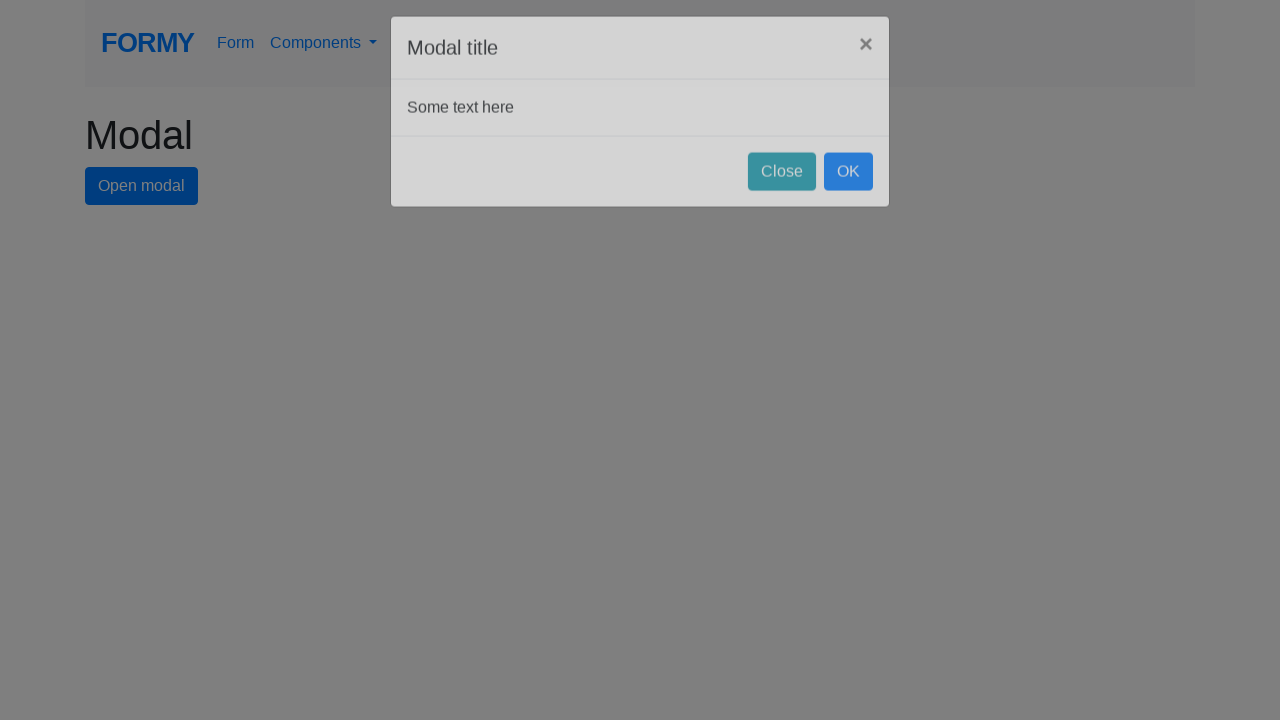

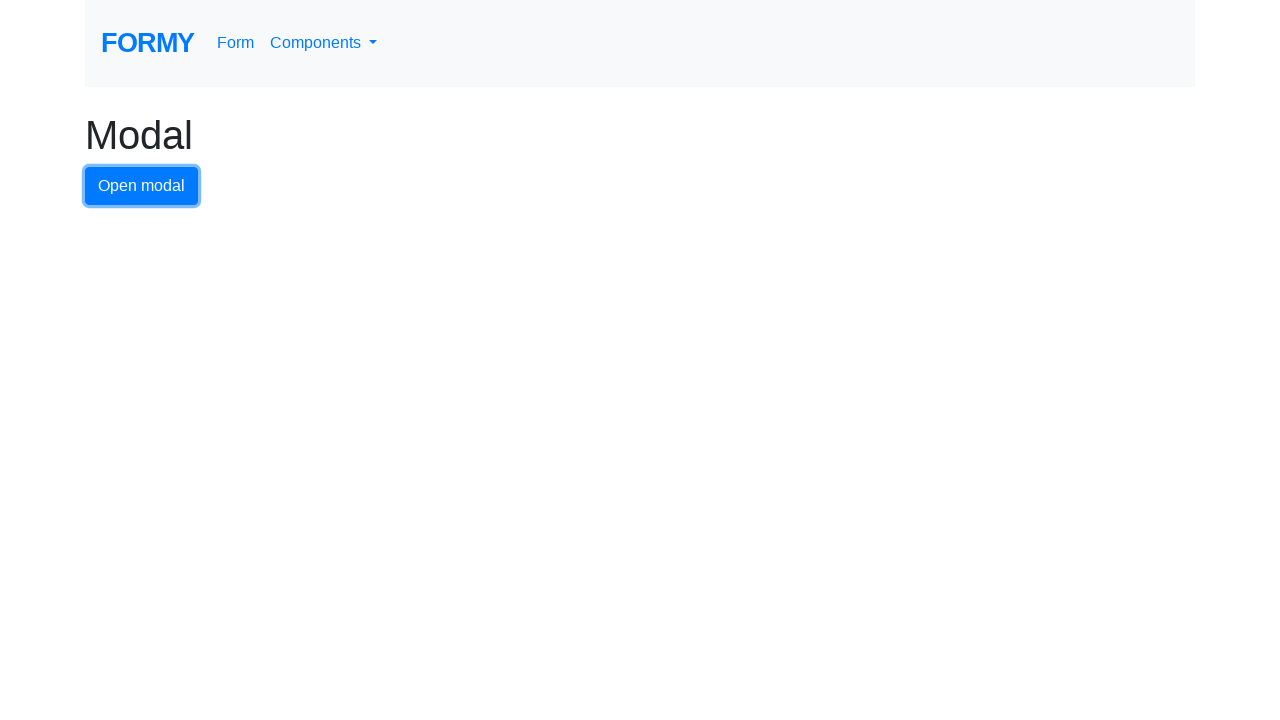